Tests the Practice Form on demoqa.com by navigating to the Forms section, filling out all form fields (name, email, gender, mobile, date of birth, subjects, hobbies, address, state/city), submitting the form, verifying the submitted data appears in the confirmation modal, and closing the modal.

Starting URL: https://demoqa.com/

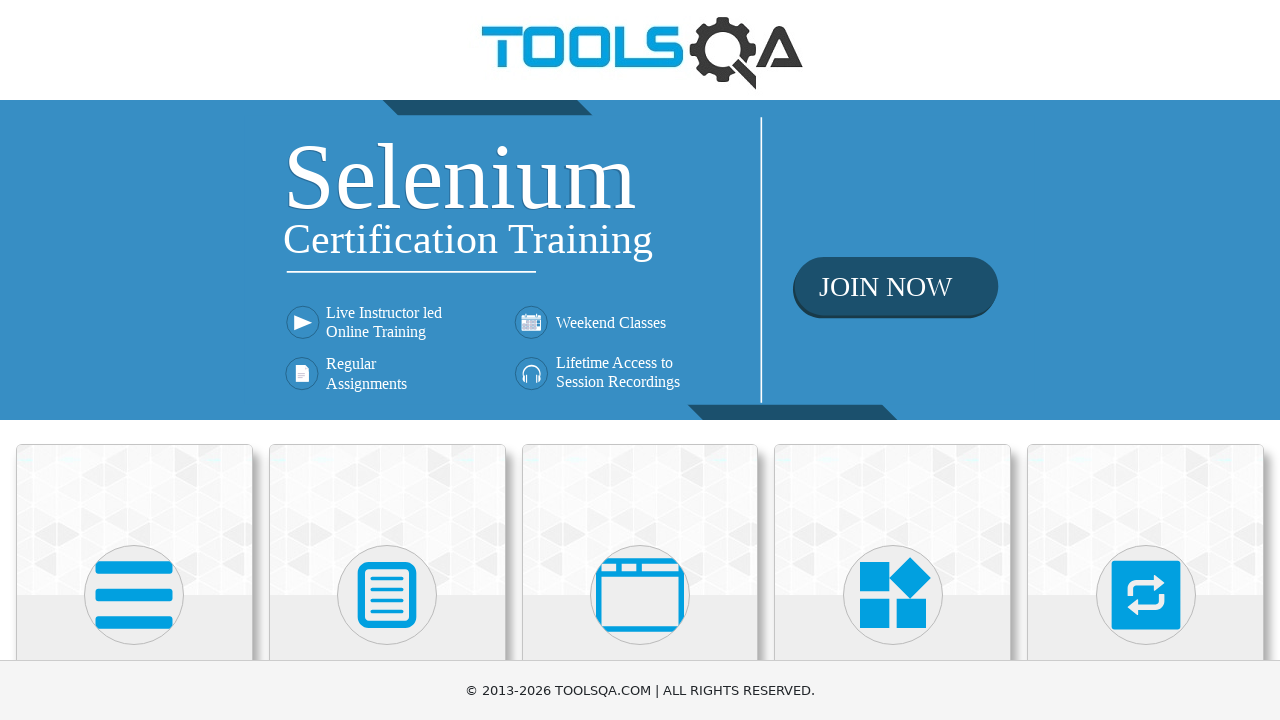

Clicked on Forms section at (387, 360) on xpath=//h5[text()='Forms']
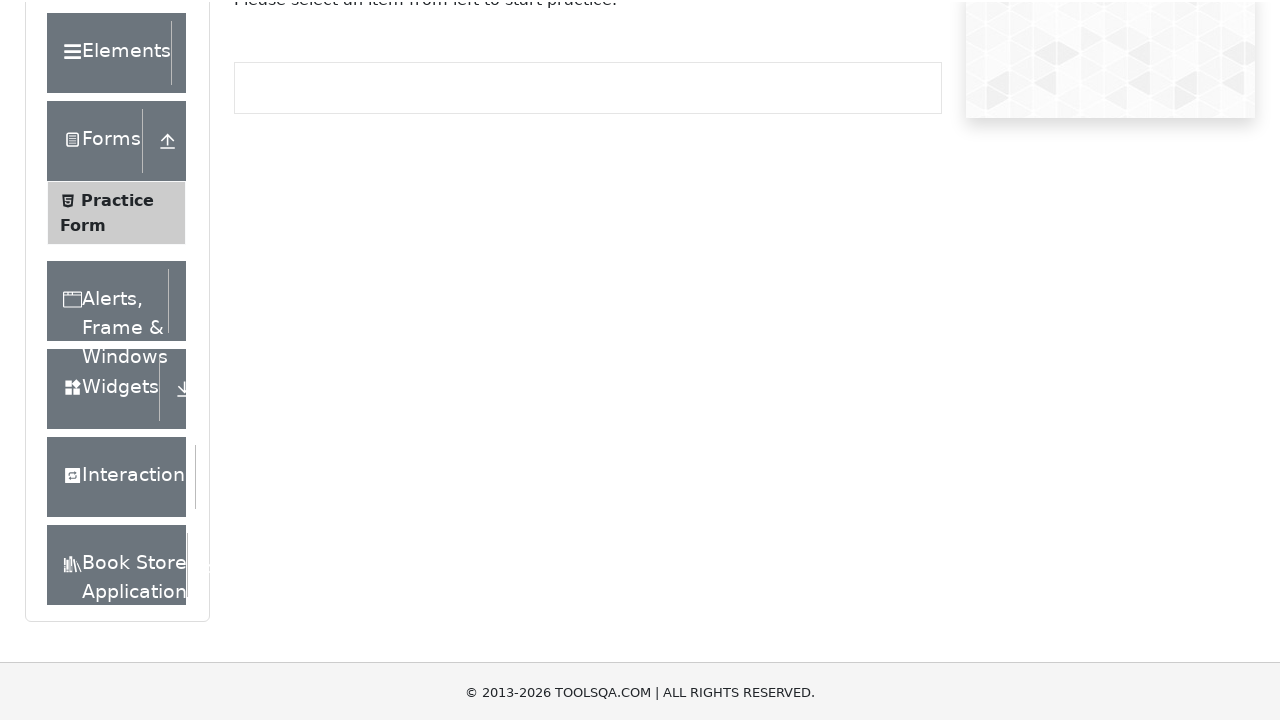

Selected Practice Form at (117, 336) on xpath=//span[text()='Practice Form']
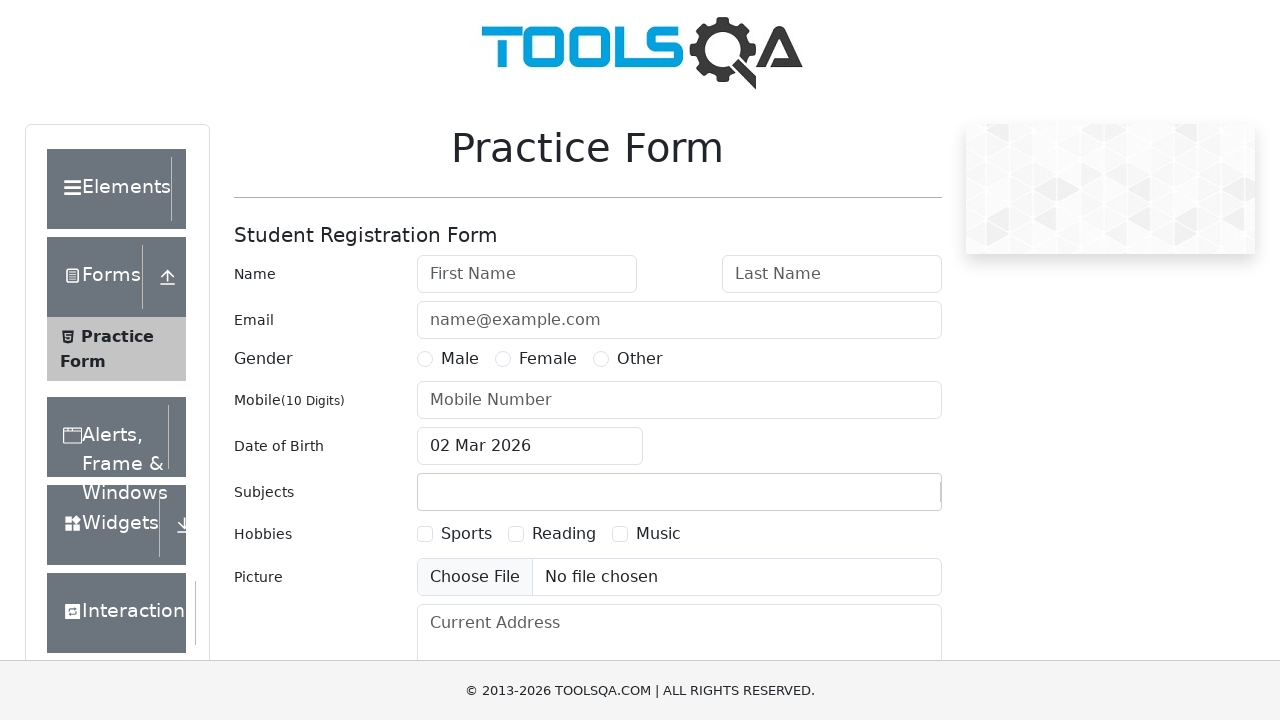

Filled first name field with 'Svetlana' on #firstName
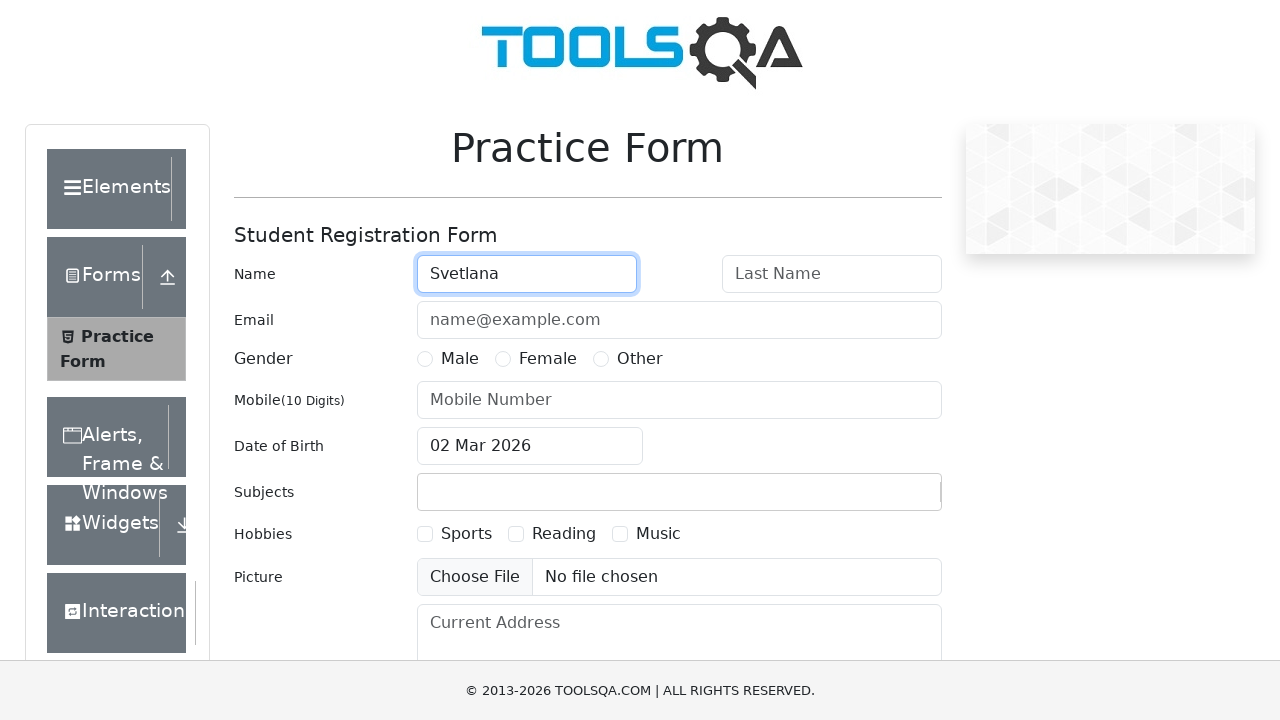

Filled last name field with 'Nikitenko' on #lastName
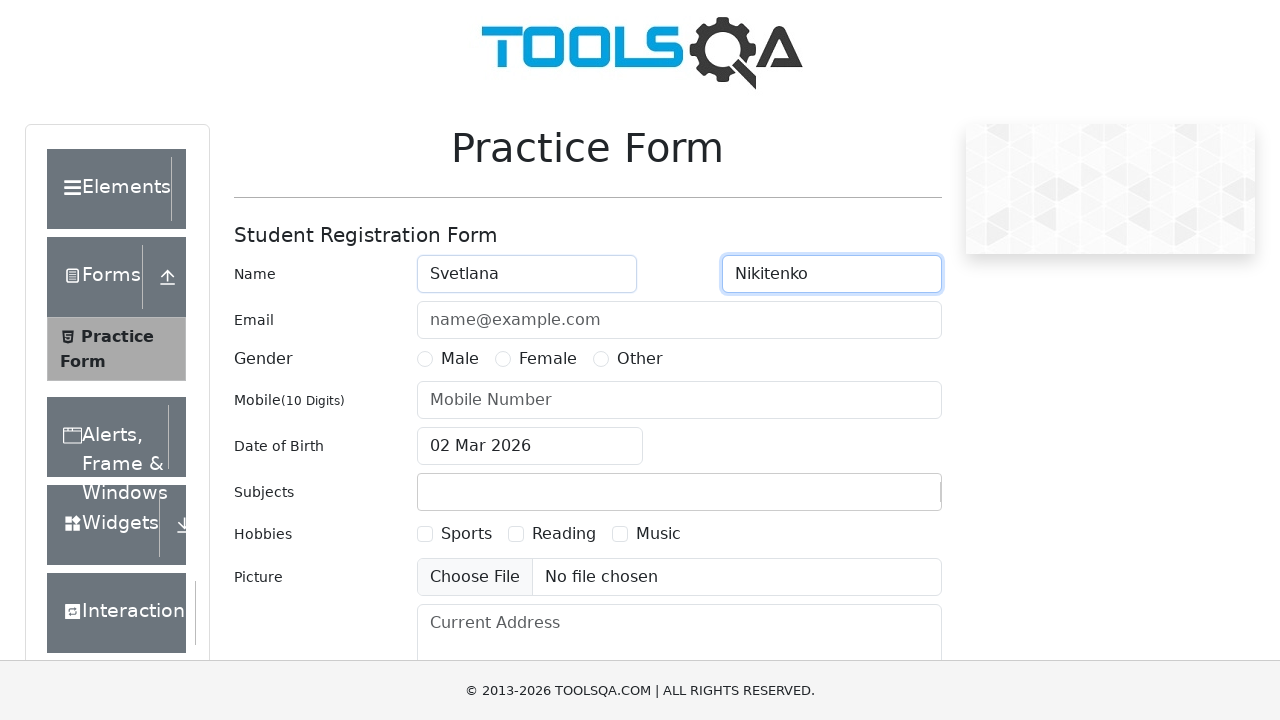

Filled email field with 'svetlananikitenko@mail.ru' on #userEmail
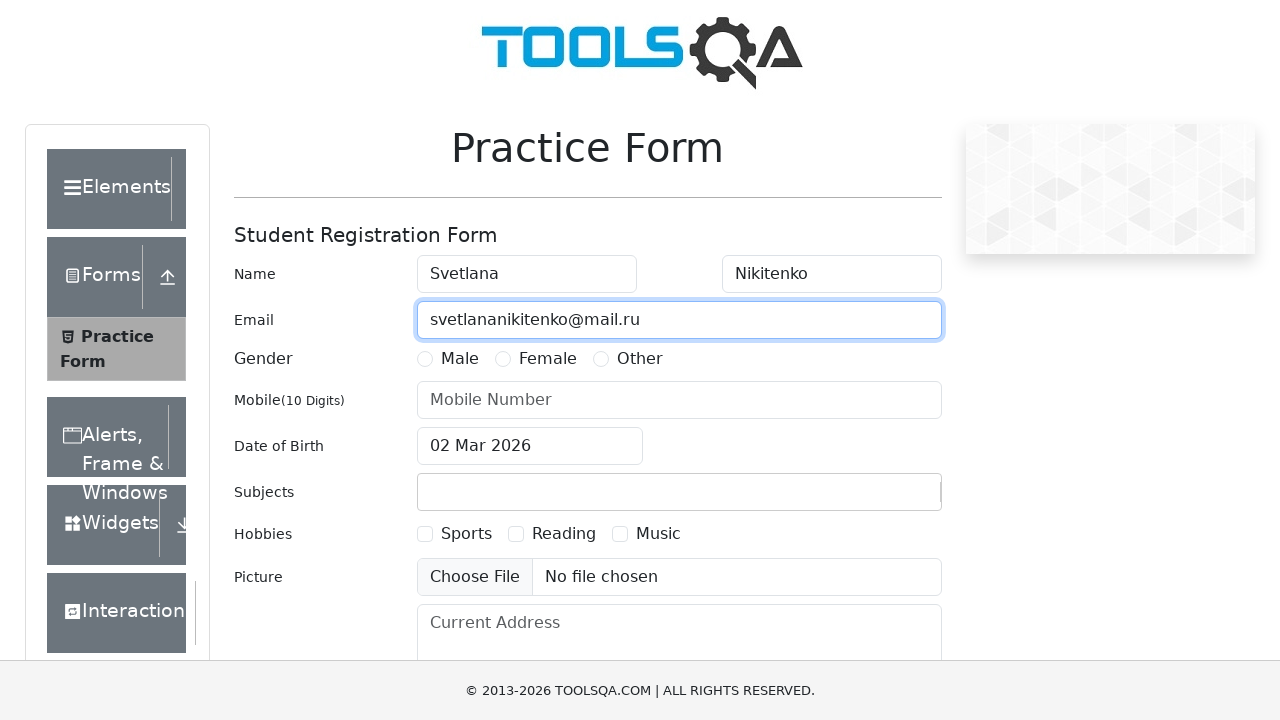

Selected Female gender option at (548, 359) on label[for='gender-radio-2']
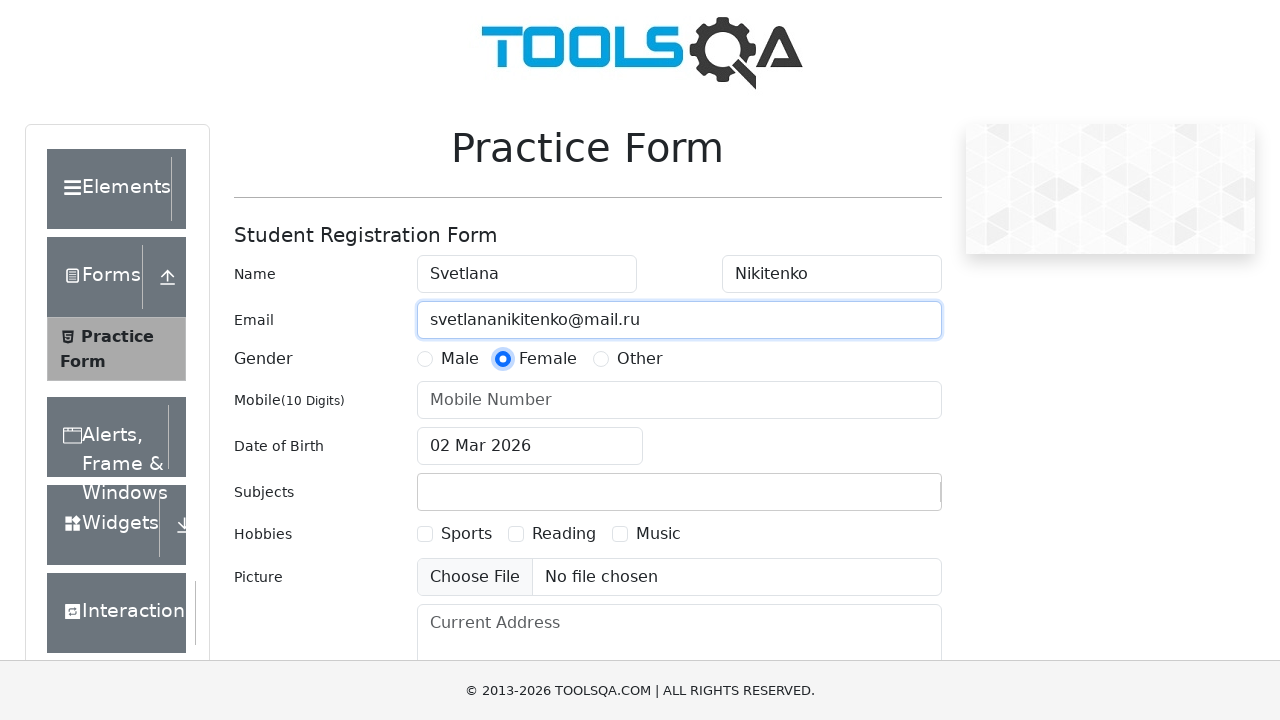

Filled mobile number field with '7999000000' on #userNumber
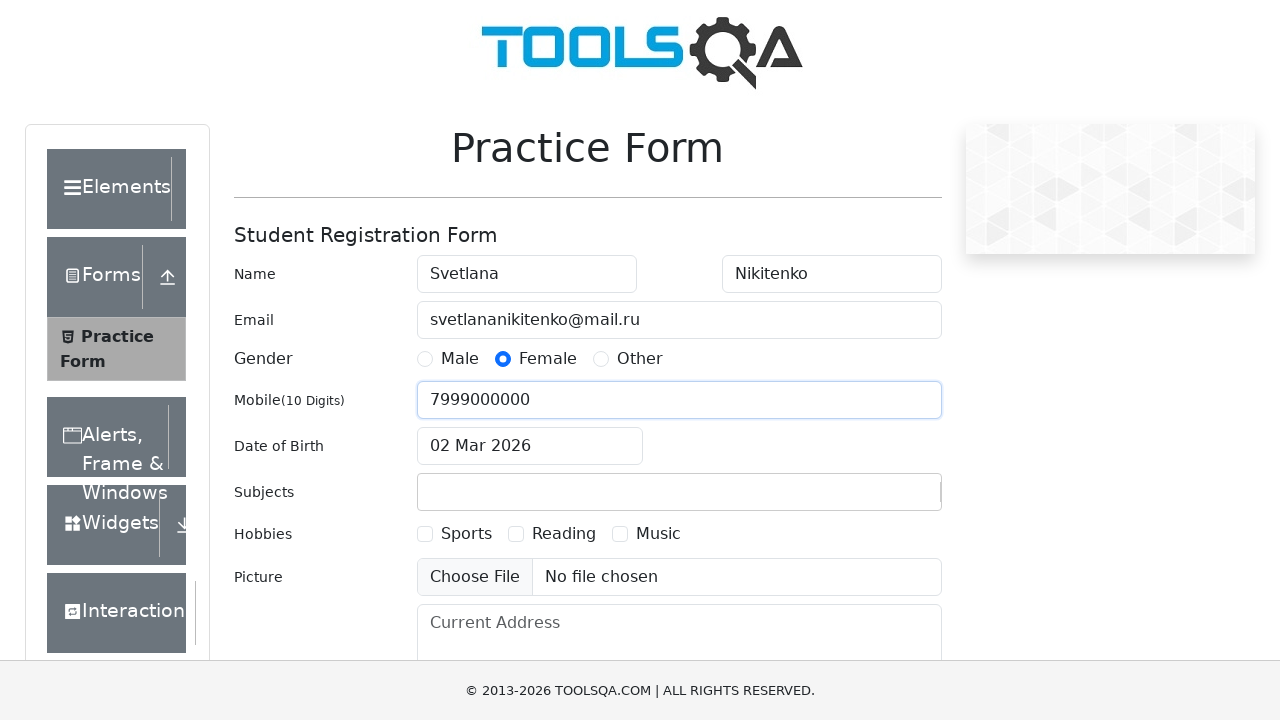

Clicked on date of birth input field at (530, 446) on #dateOfBirthInput
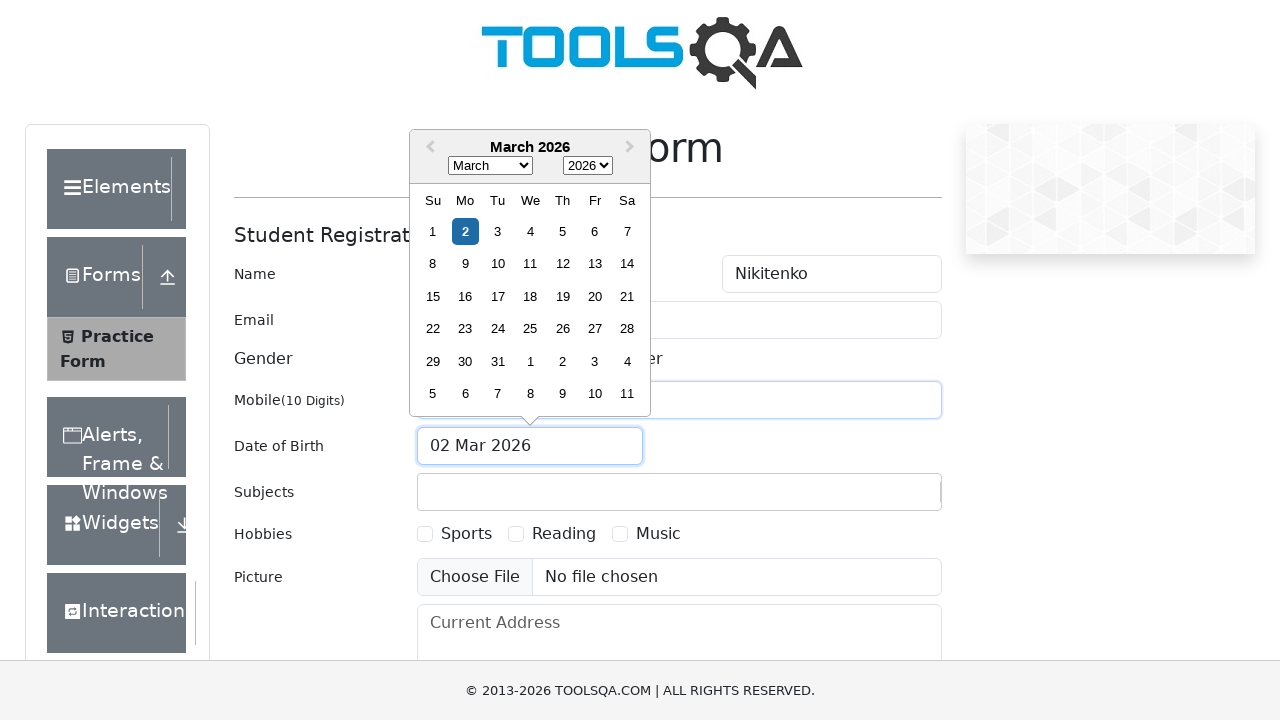

Selected all text in date of birth field
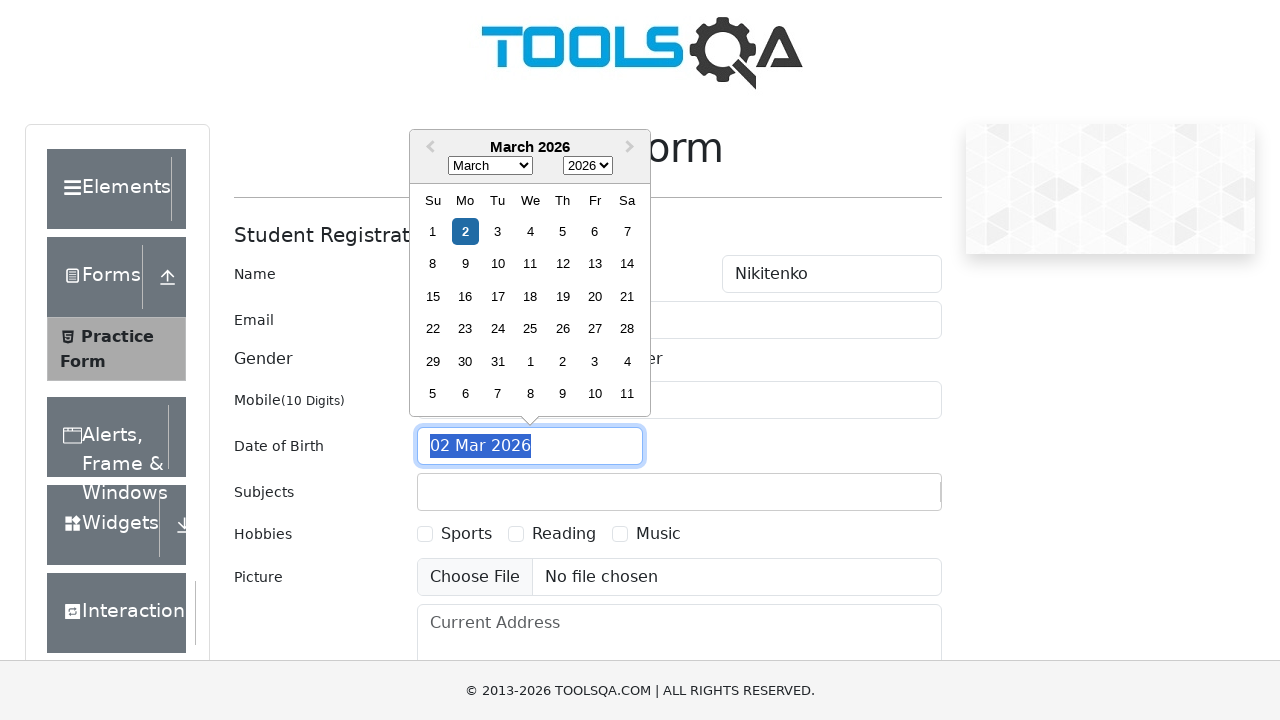

Typed date of birth '05 Feb 1984'
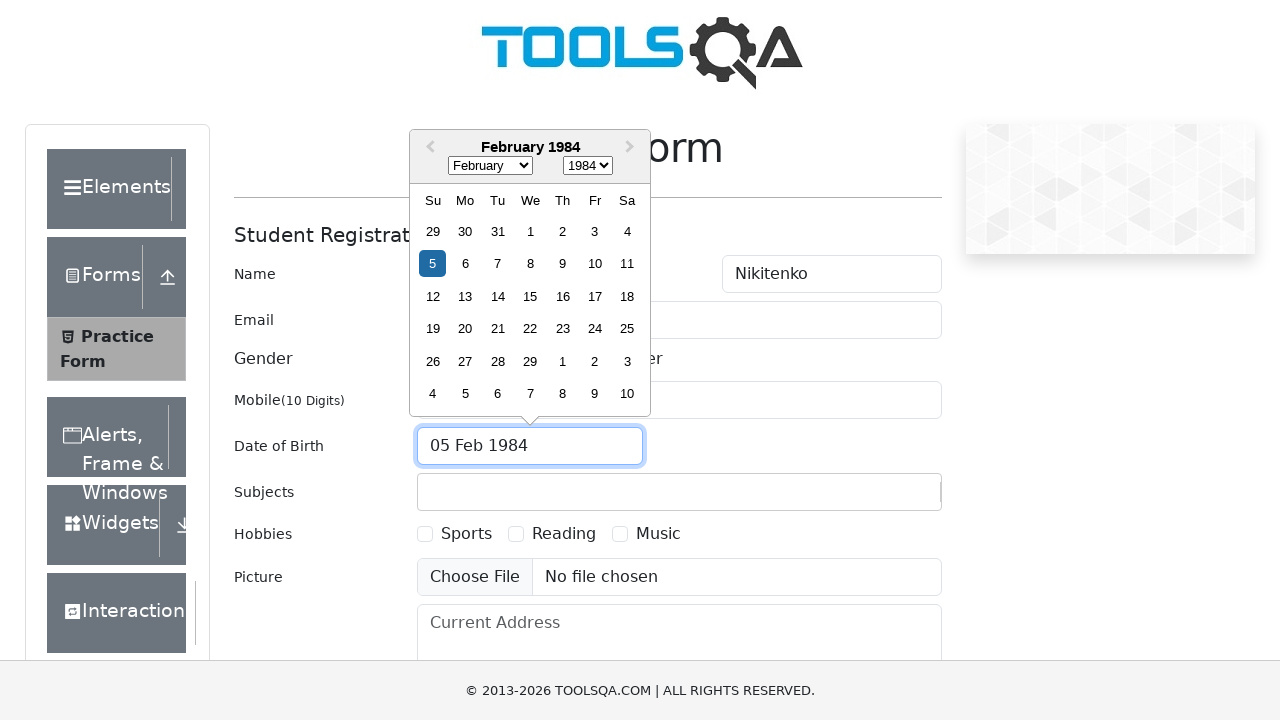

Pressed Enter to confirm date of birth
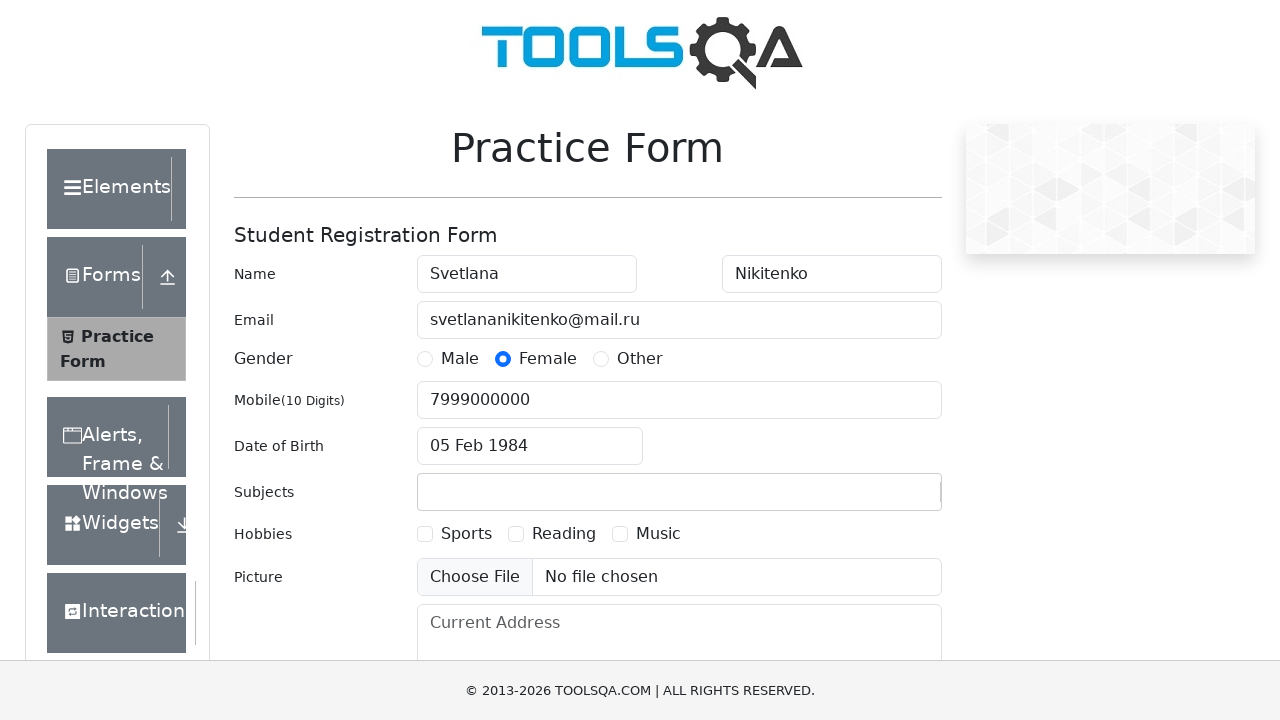

Filled subjects field with 'English' on #subjectsInput
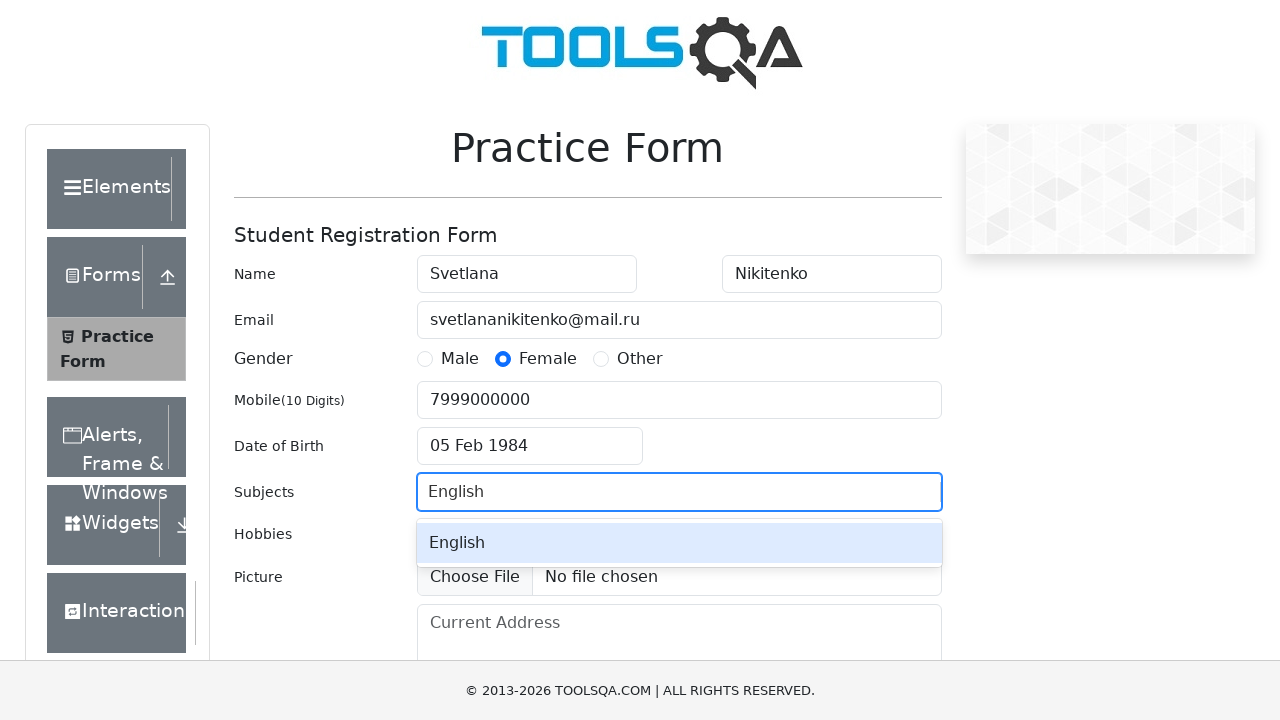

Pressed Enter to confirm 'English' subject
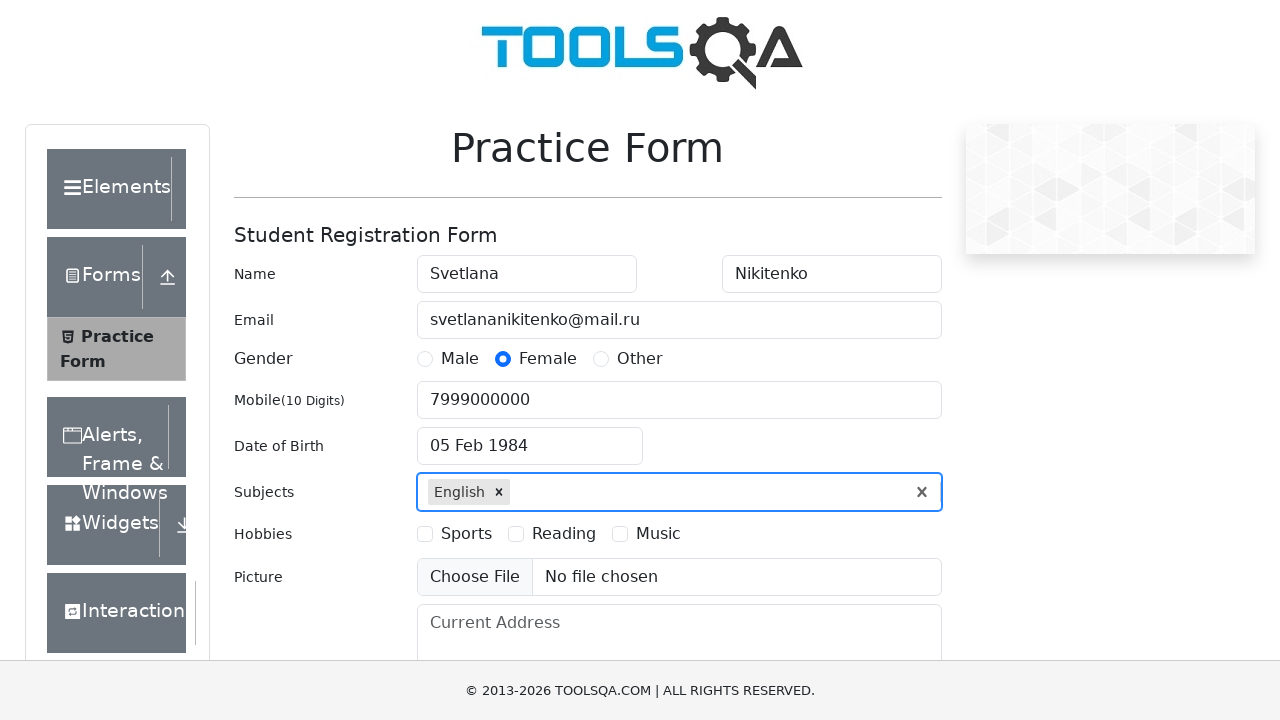

Filled subjects field with 'Arts' on #subjectsInput
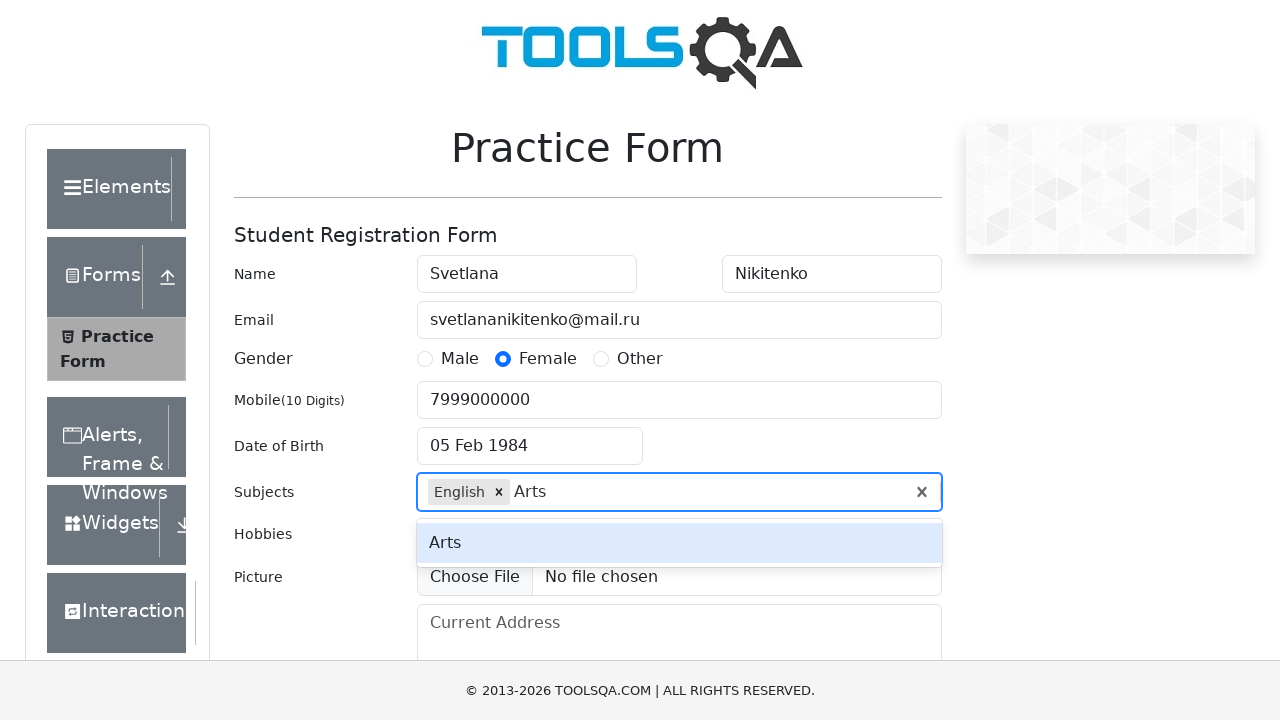

Pressed Enter to confirm 'Arts' subject
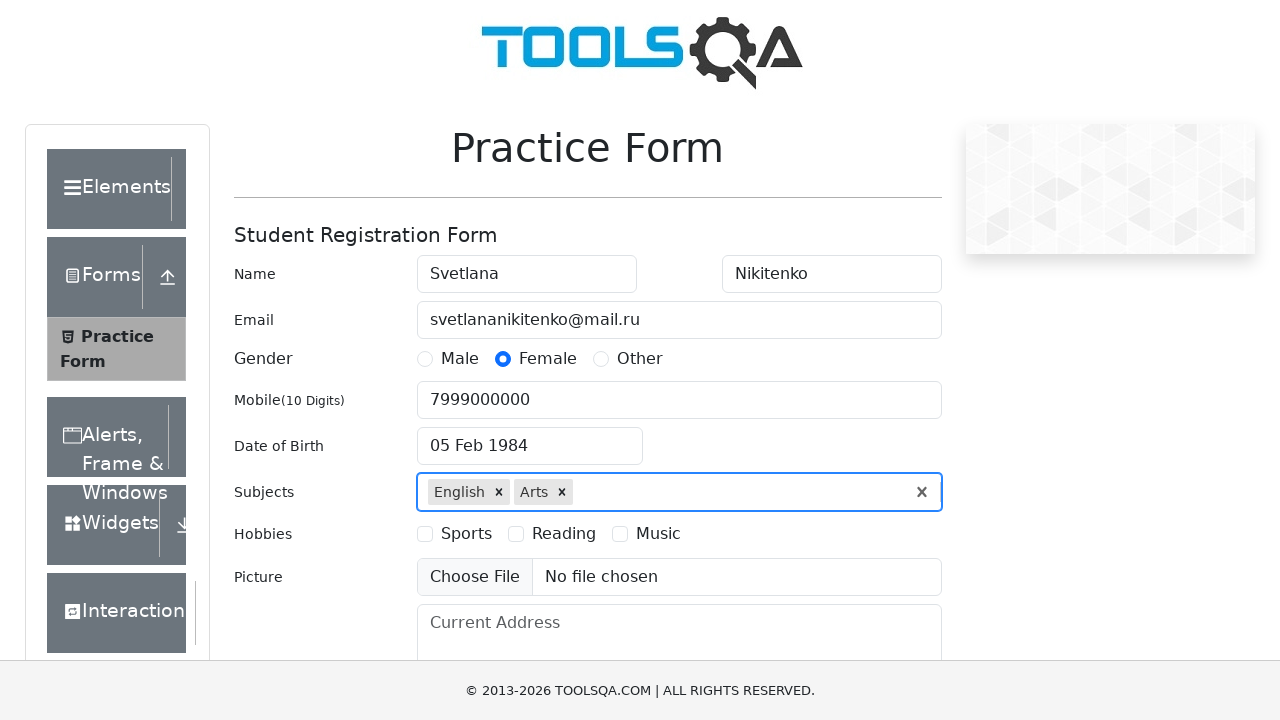

Filled subjects field with 'Biology' on #subjectsInput
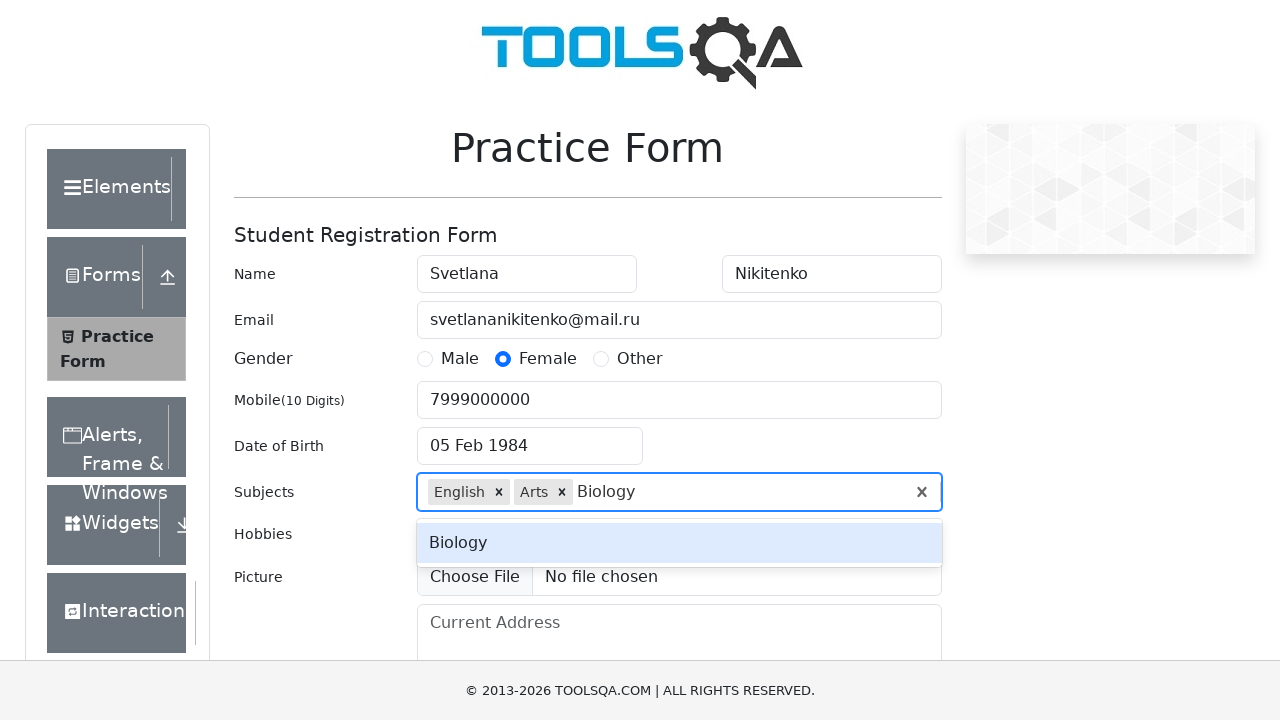

Pressed Enter to confirm 'Biology' subject
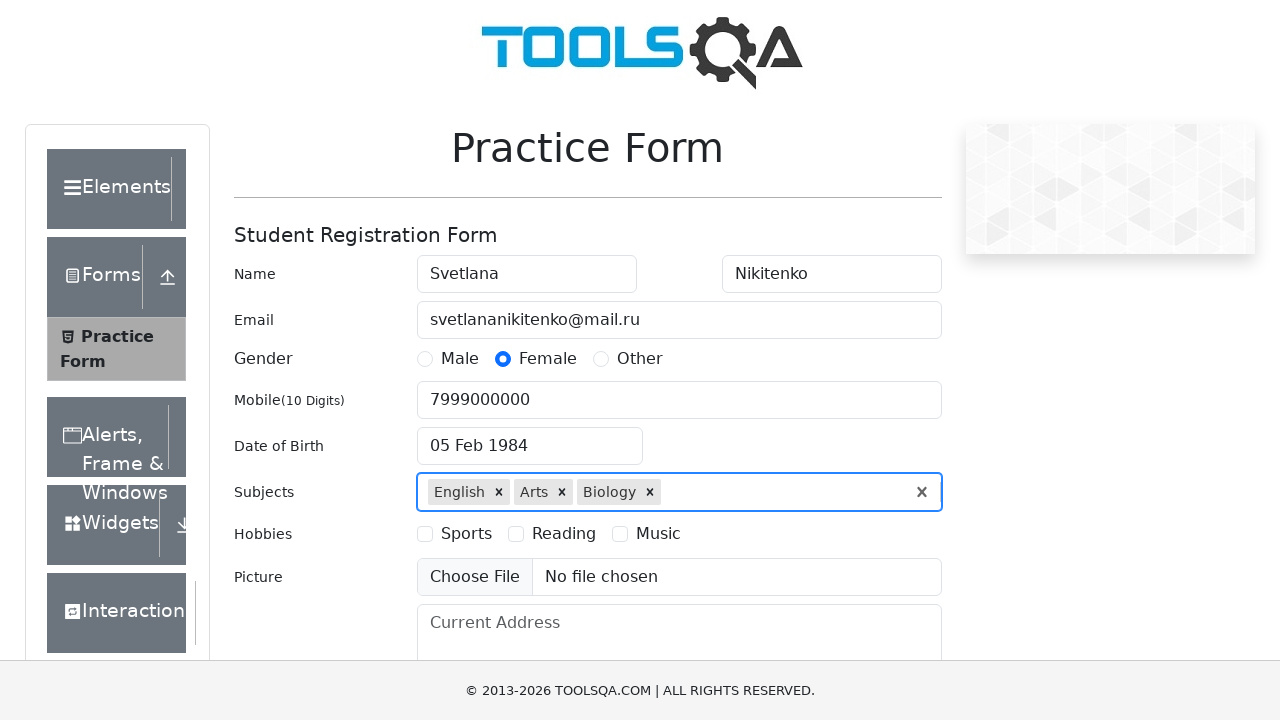

Selected Sports hobby checkbox at (466, 534) on label[for='hobbies-checkbox-1']
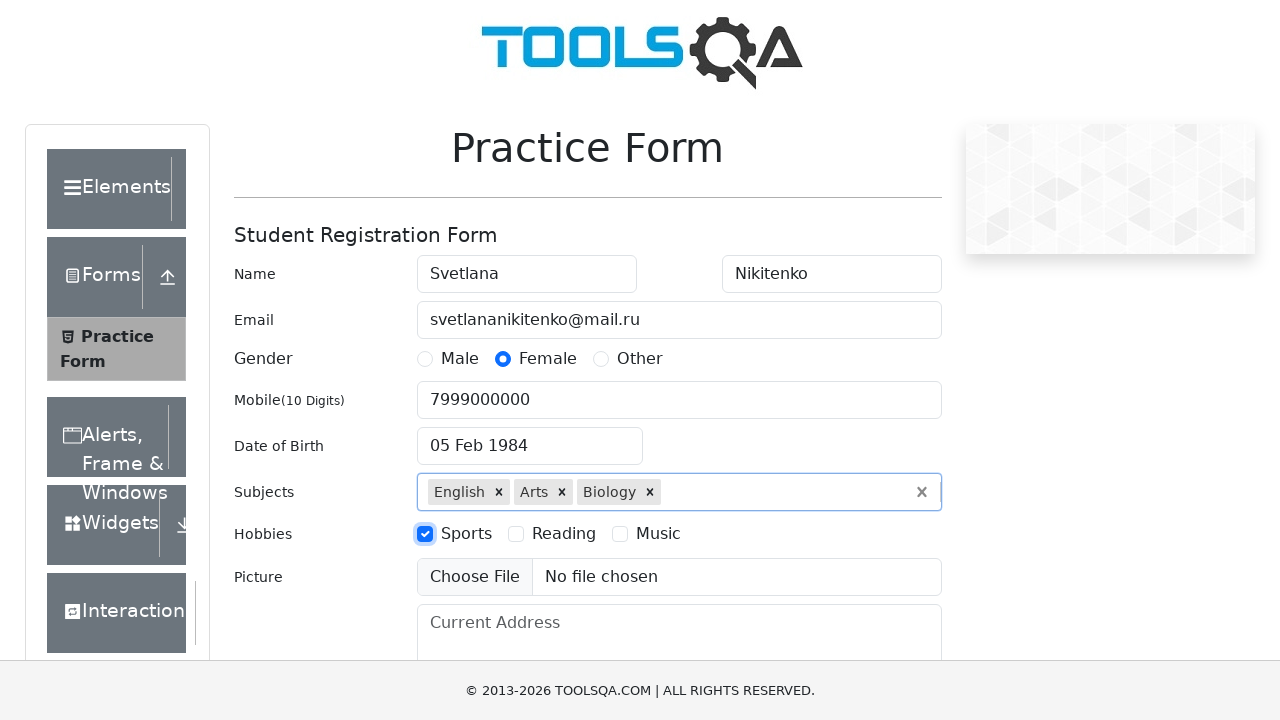

Filled current address field with 'Omsk, Lenina 1' on #currentAddress
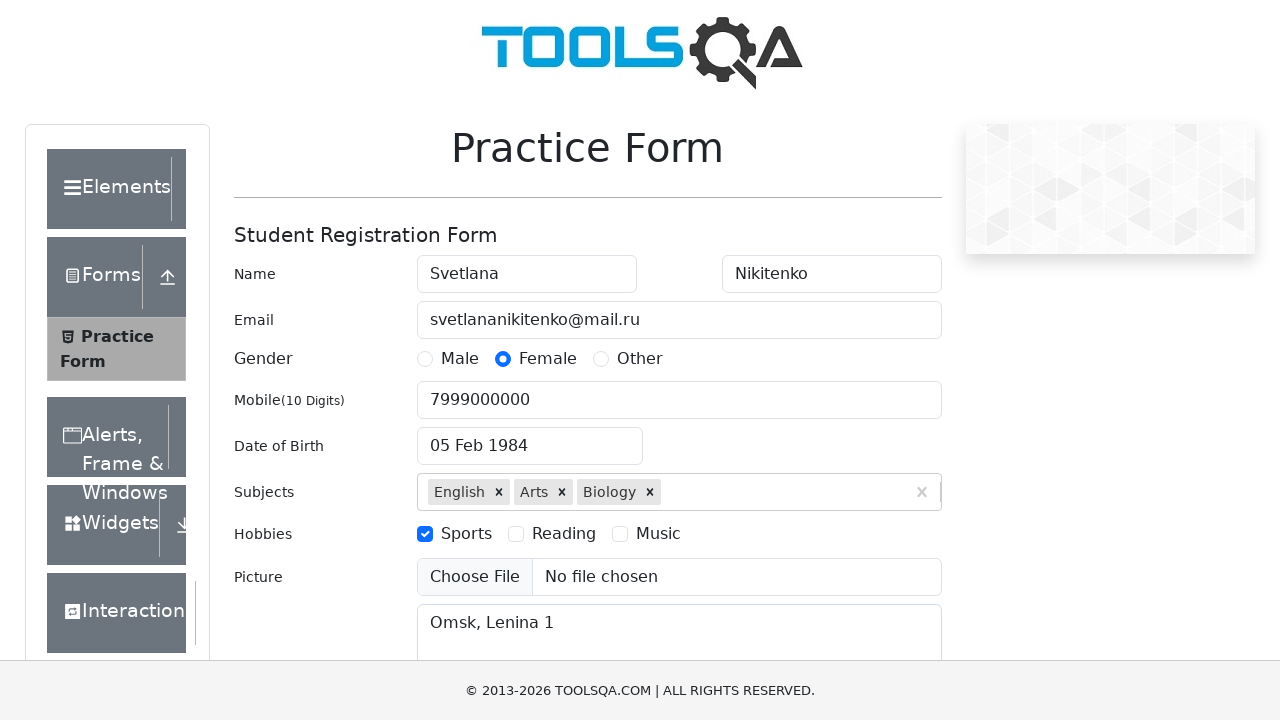

Clicked on state dropdown at (527, 437) on div#state
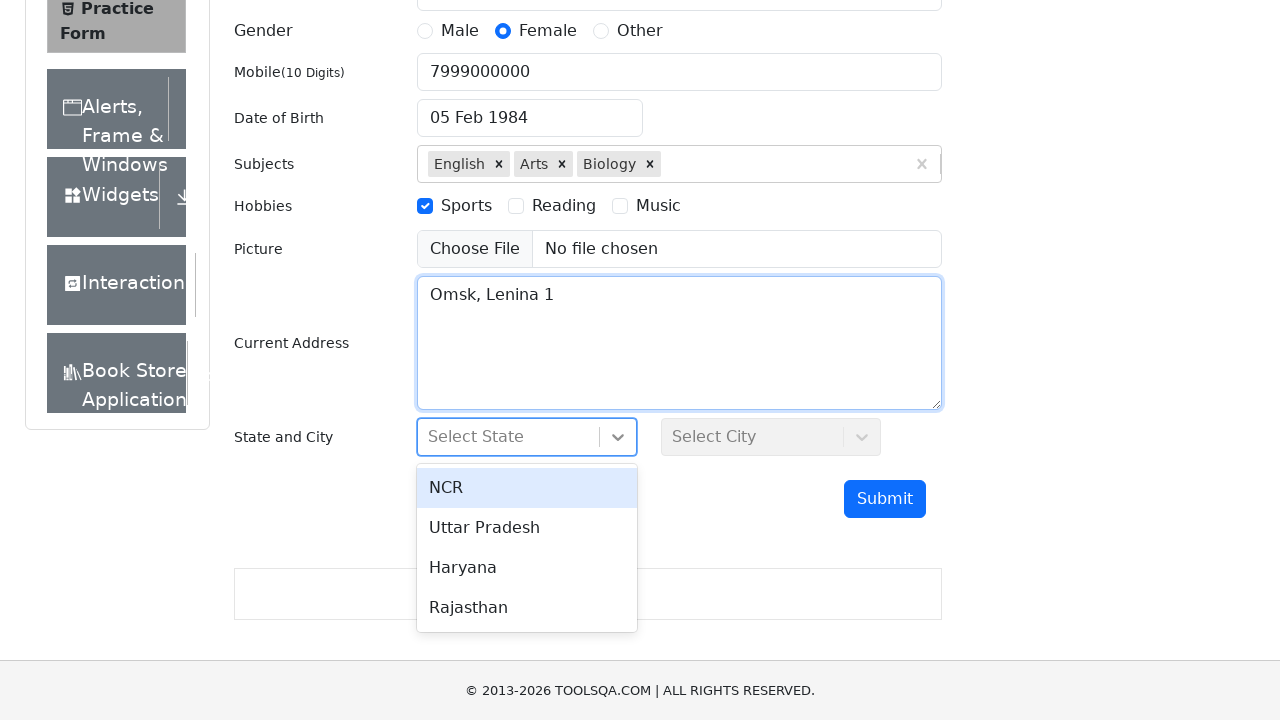

Selected NCR state at (527, 488) on xpath=//div[text()='NCR']
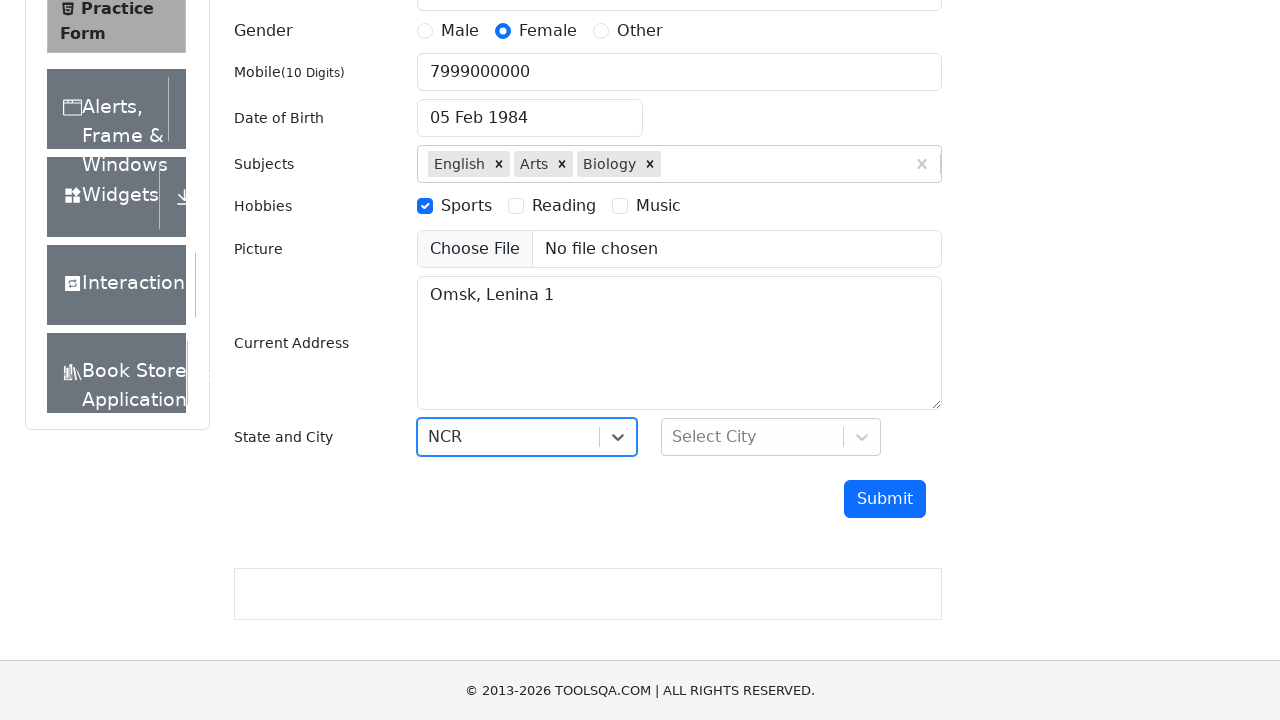

Clicked on city dropdown at (771, 437) on div#city
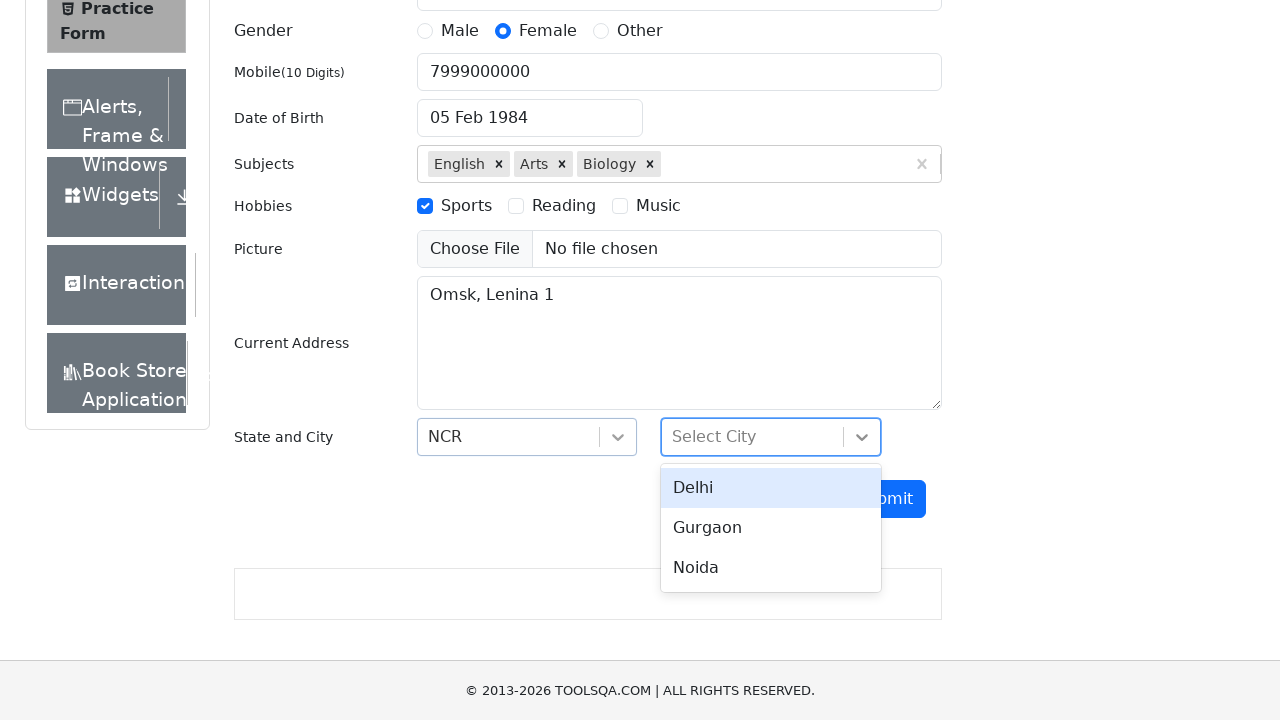

Selected Delhi city at (771, 488) on xpath=//div[text()='Delhi']
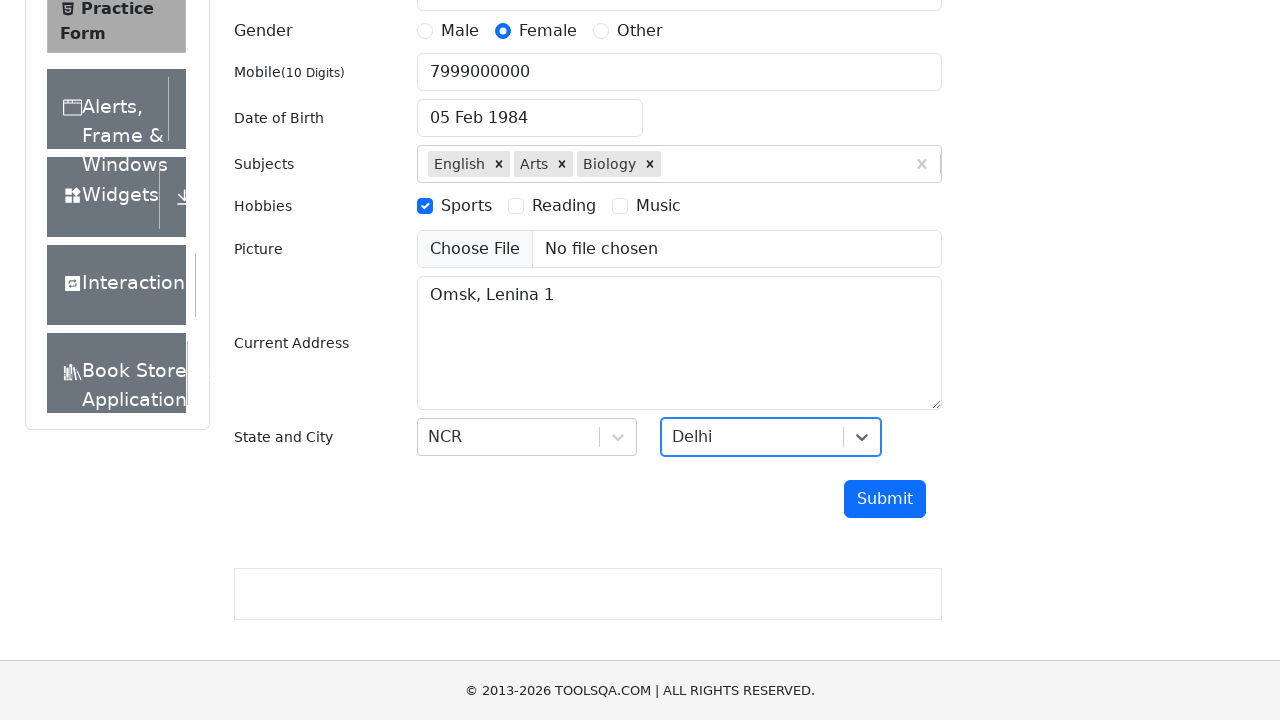

Clicked submit button to submit the practice form at (885, 499) on #submit
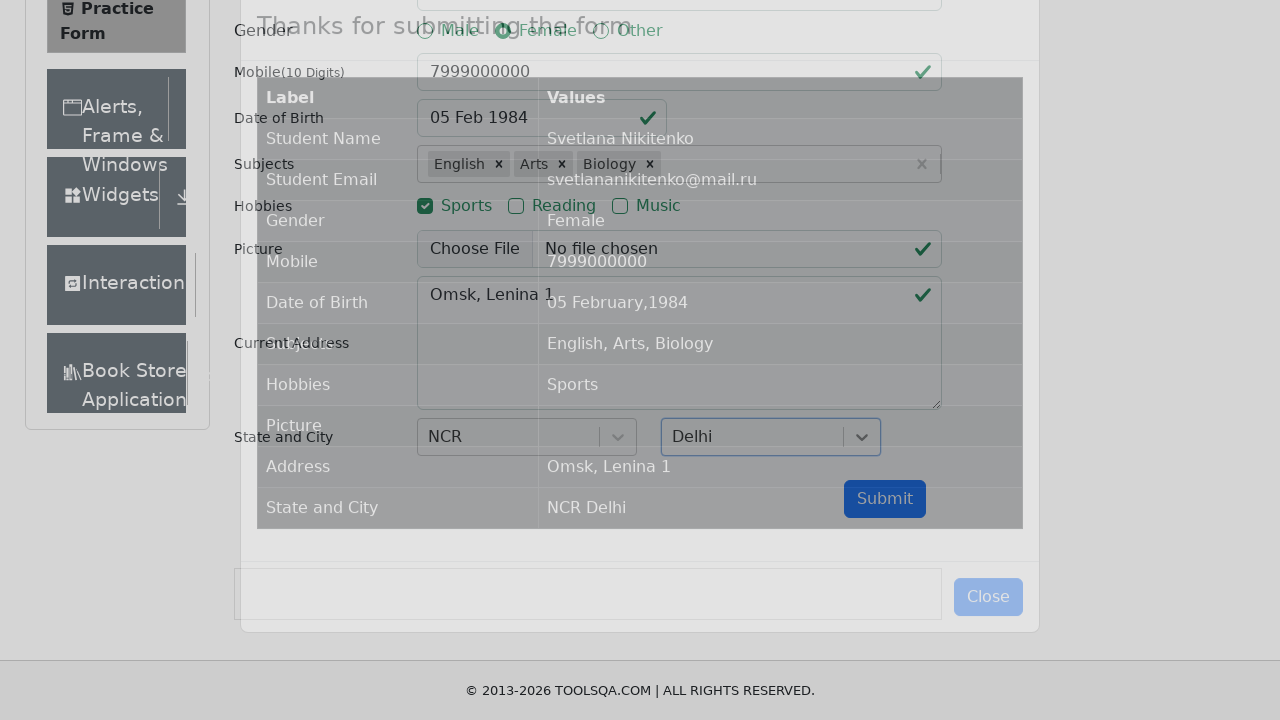

Confirmation modal appeared
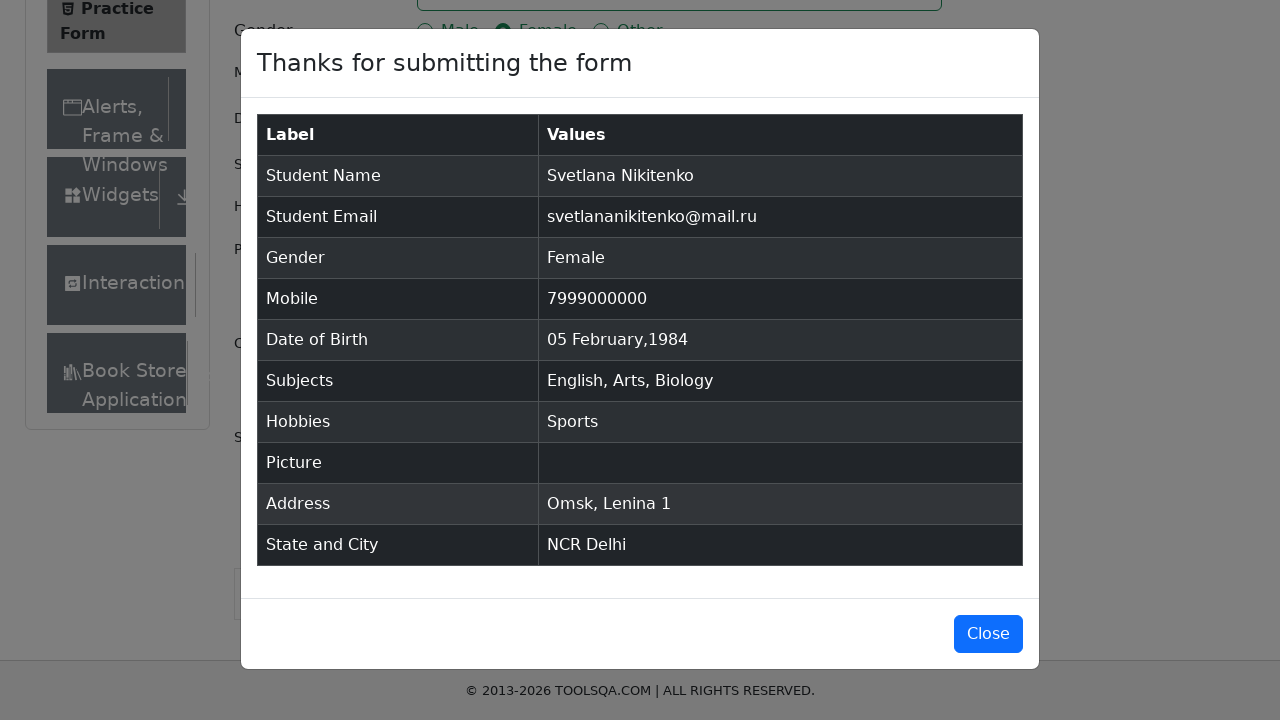

Verified 'Svetlana Nikitenko' appears in modal
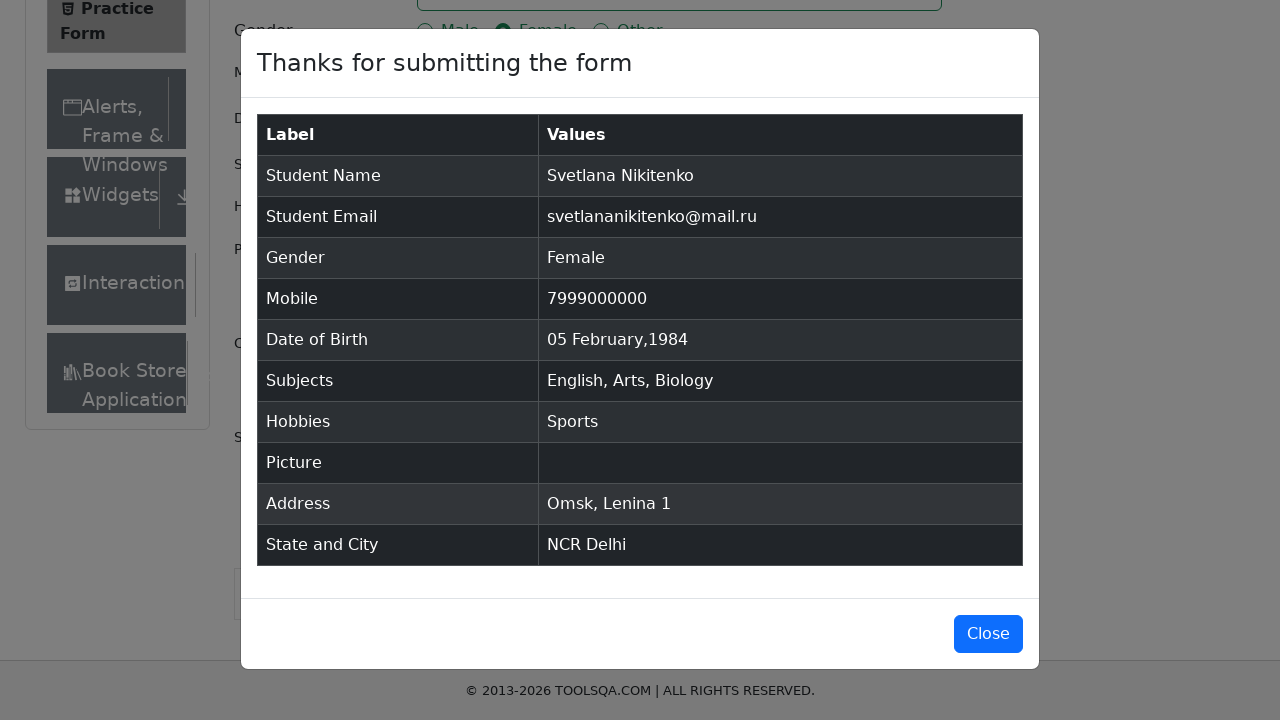

Verified 'svetlananikitenko@mail.ru' appears in modal
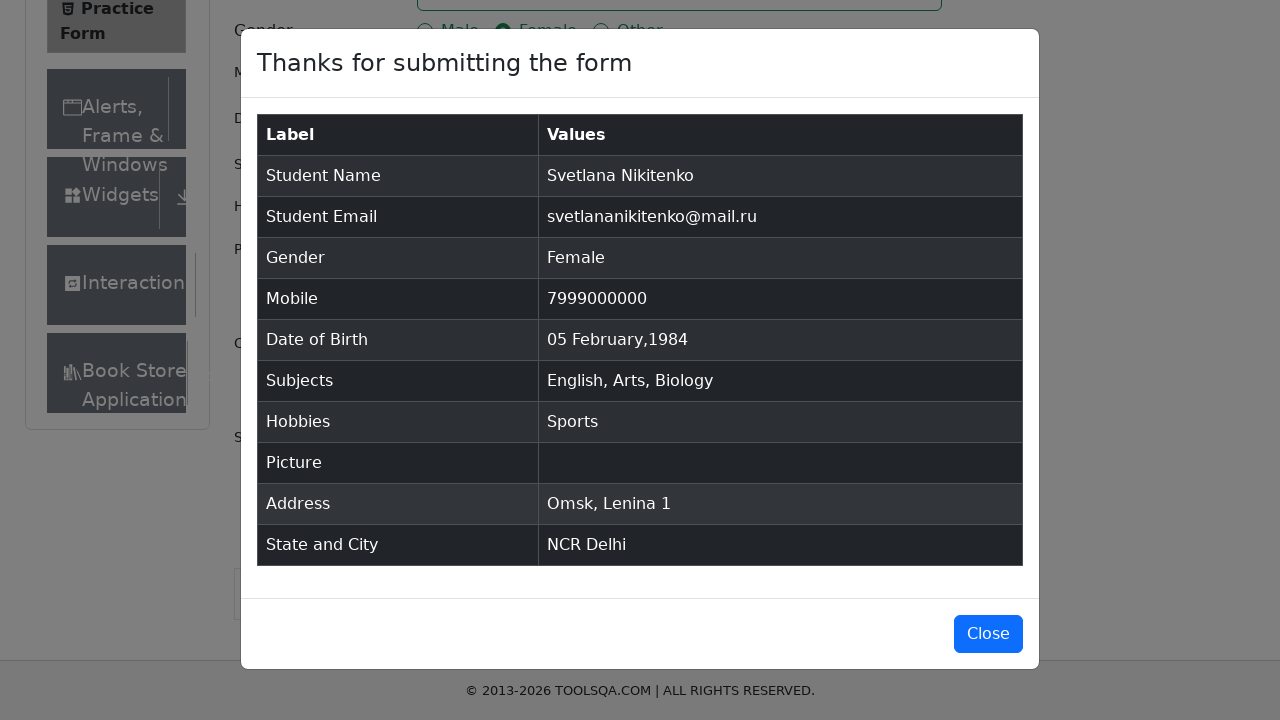

Verified '7999000000' appears in modal
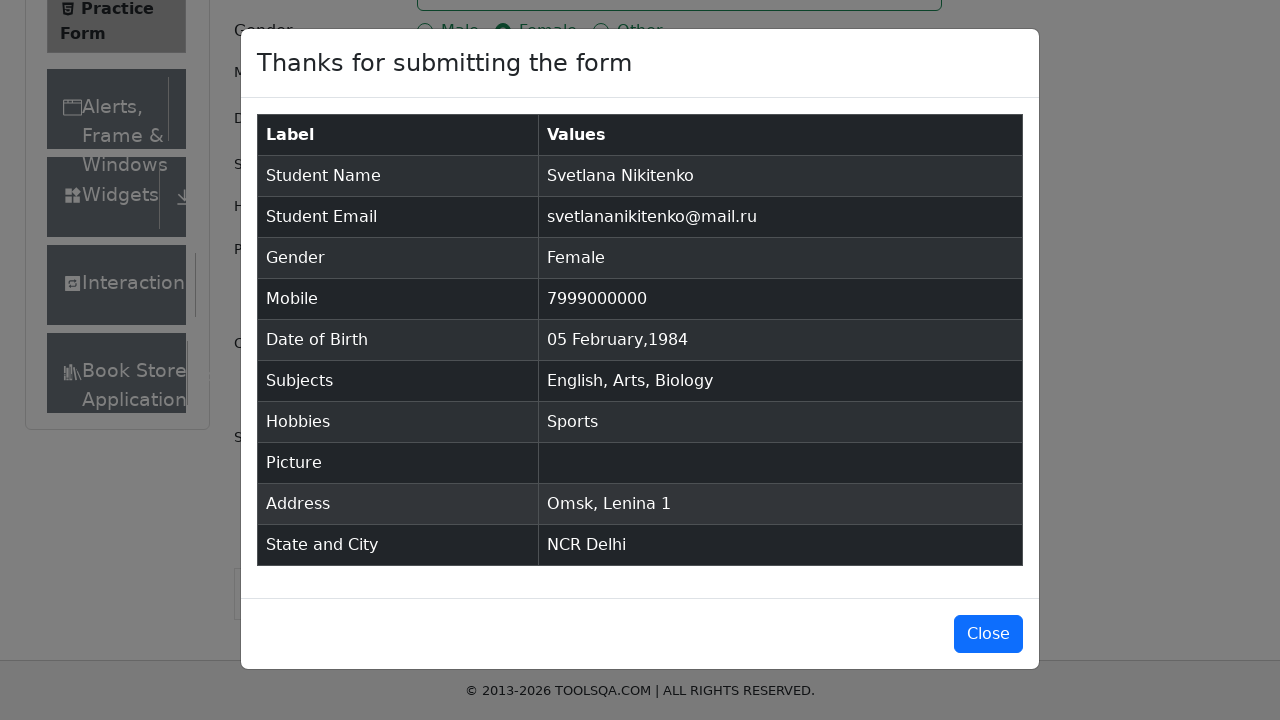

Closed confirmation modal at (988, 634) on #closeLargeModal
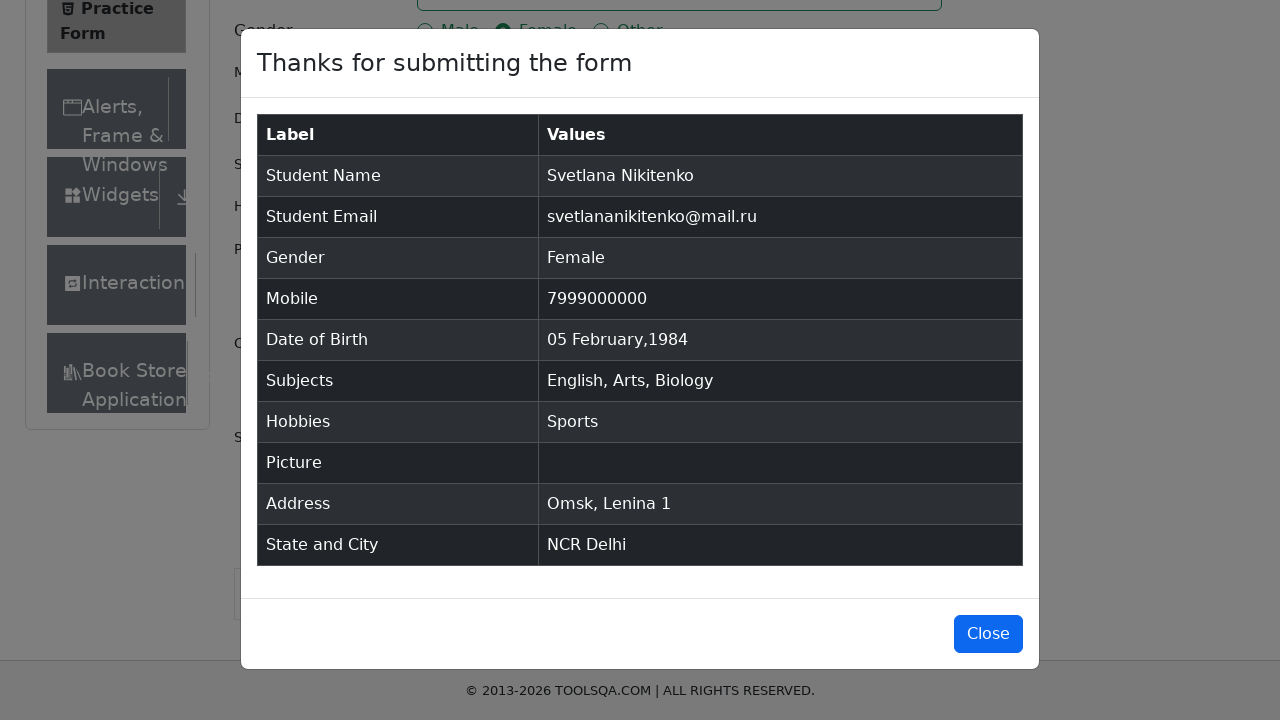

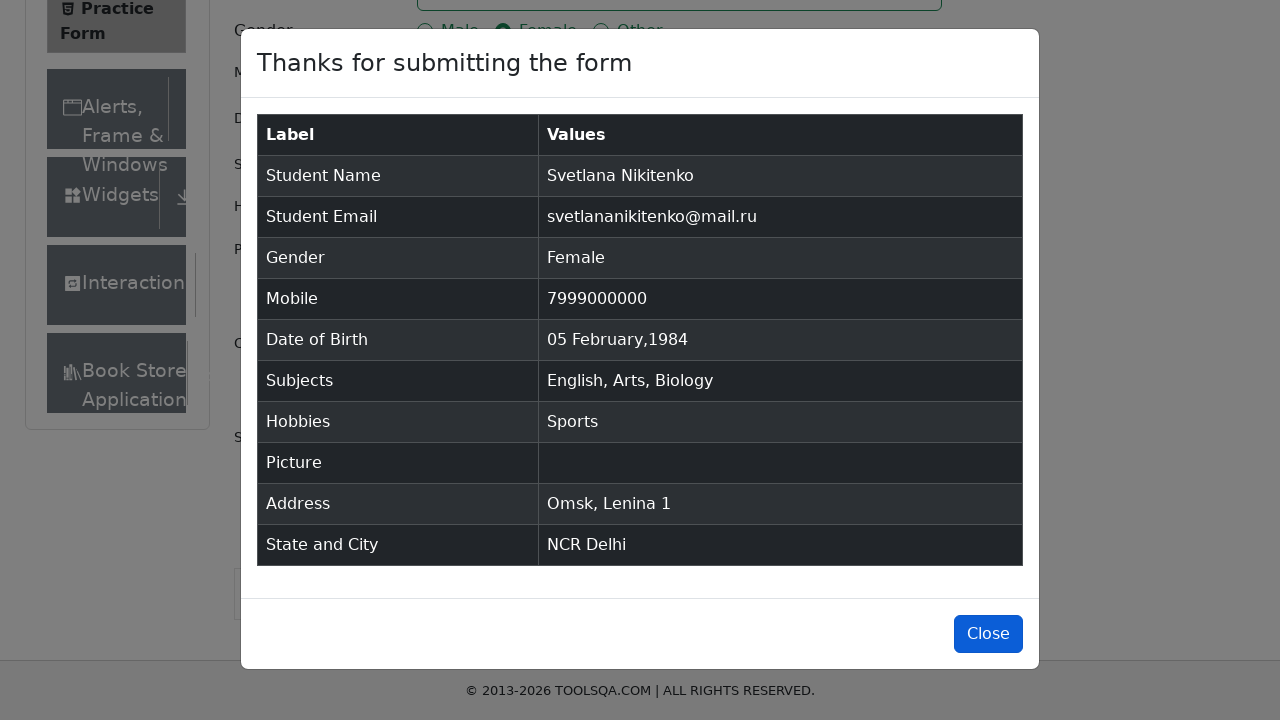